Tests that an MDX blog post loads correctly by verifying the title and content text

Starting URL: https://incidentdatabase.ai/blog/the-first-taxonomy-of-ai-incidents

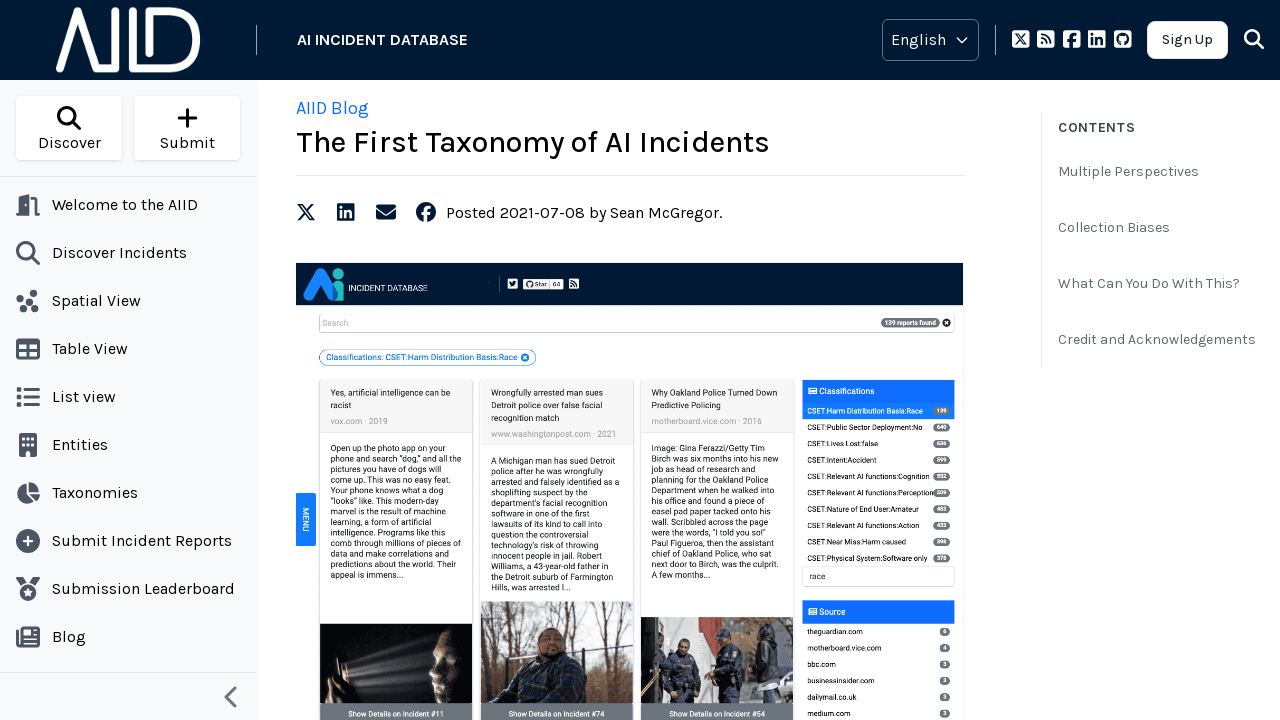

Set viewport size to 1280x1000
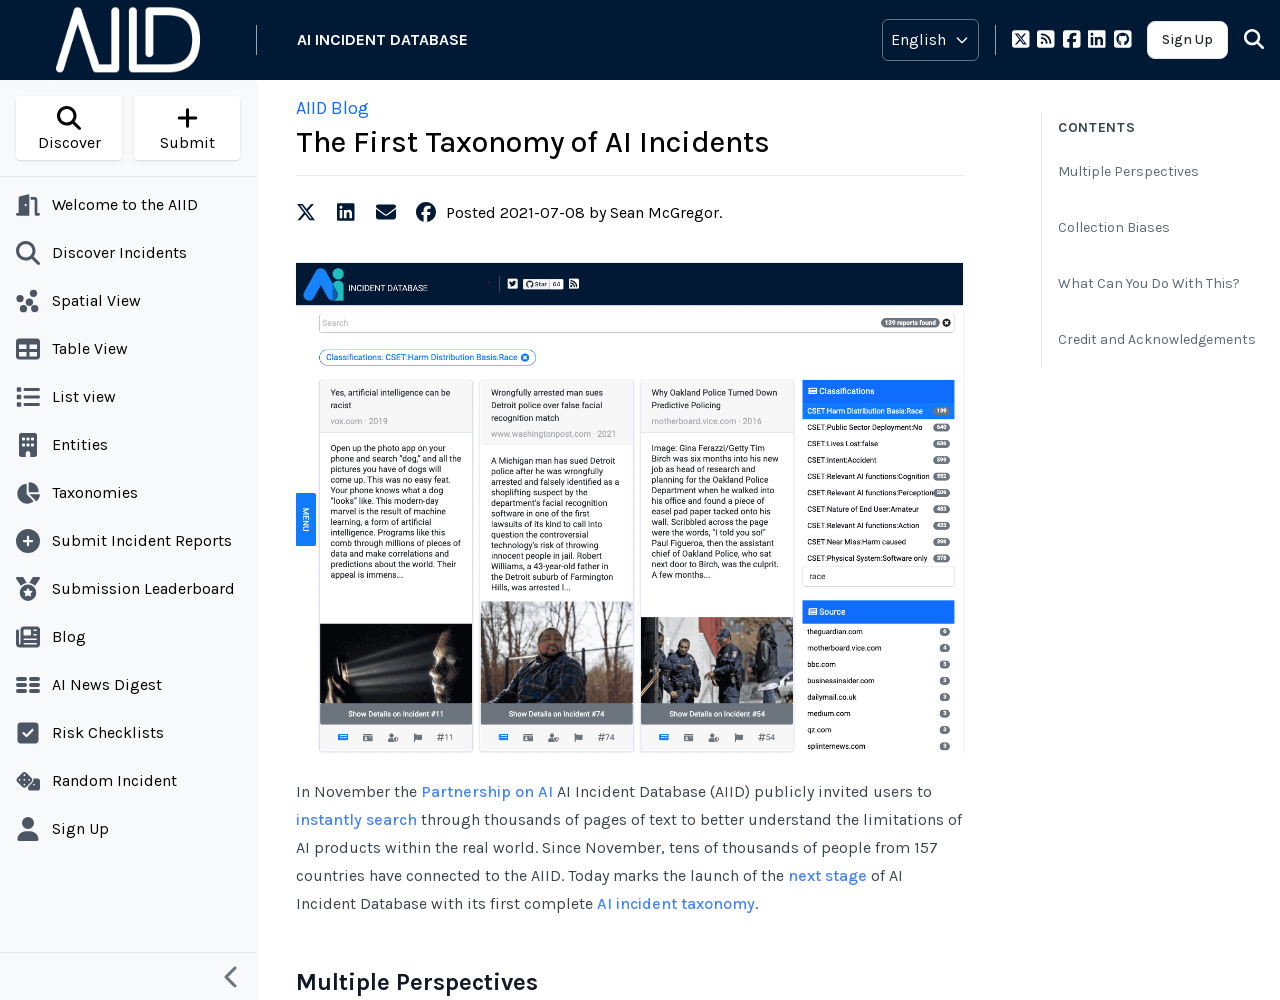

Waited for title selector '.titleWrapper h1' to load
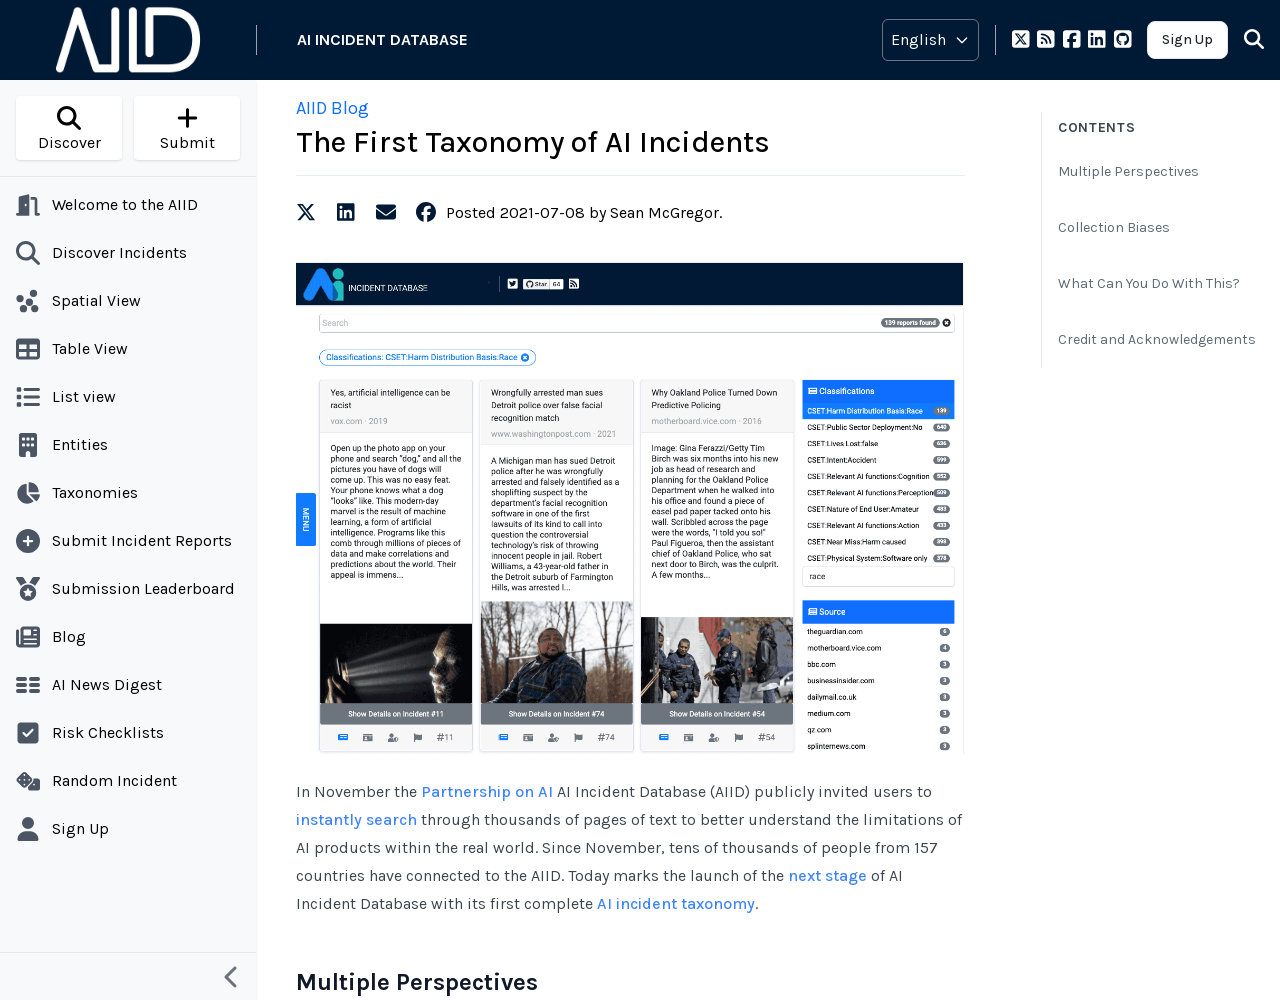

Verified title text is 'The First Taxonomy of AI Incidents'
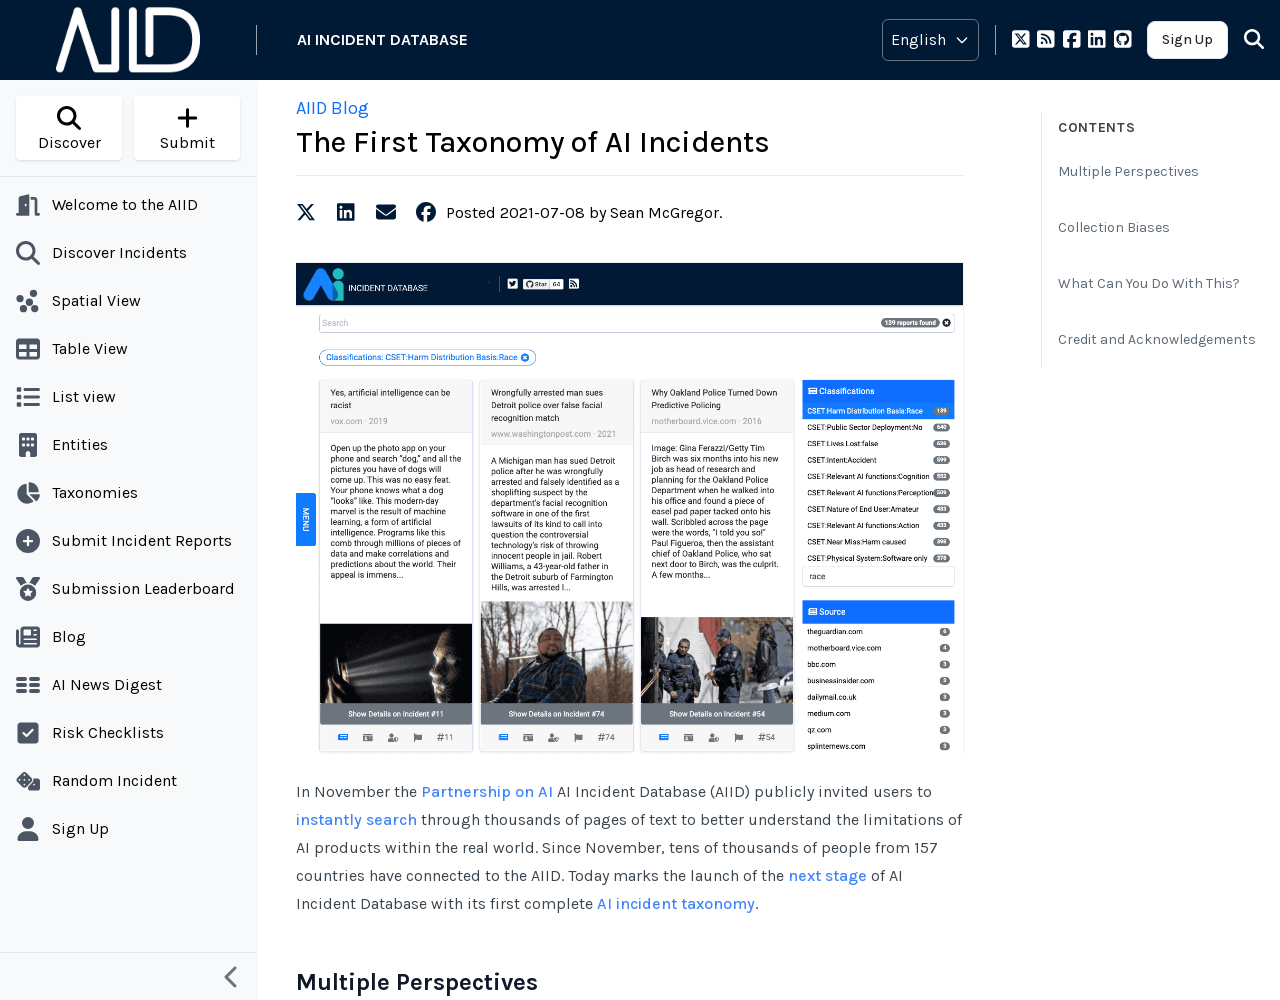

Located blog content element with data-testid='blog-content'
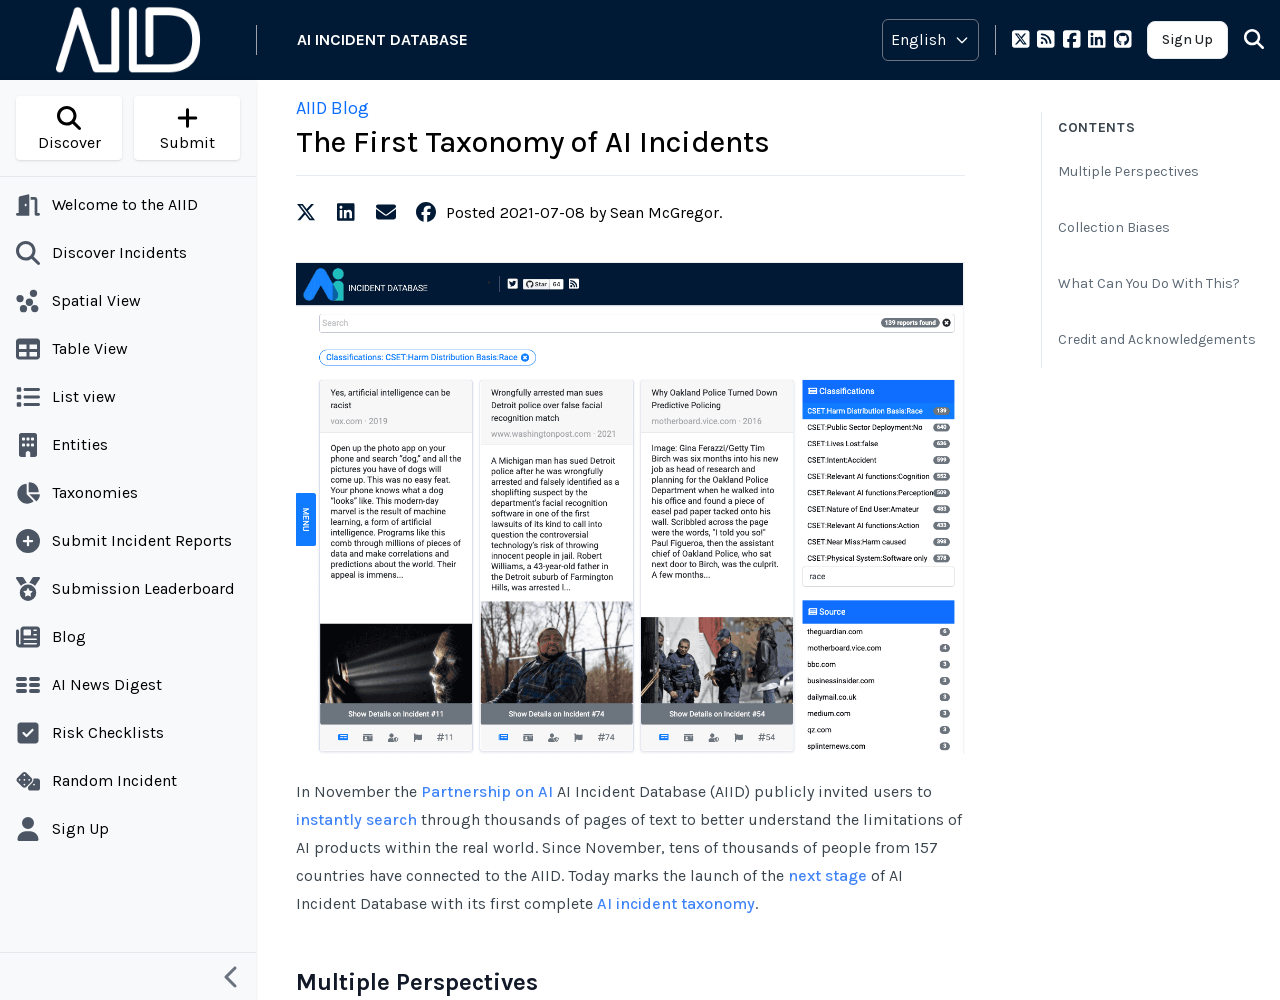

Retrieved blog content text
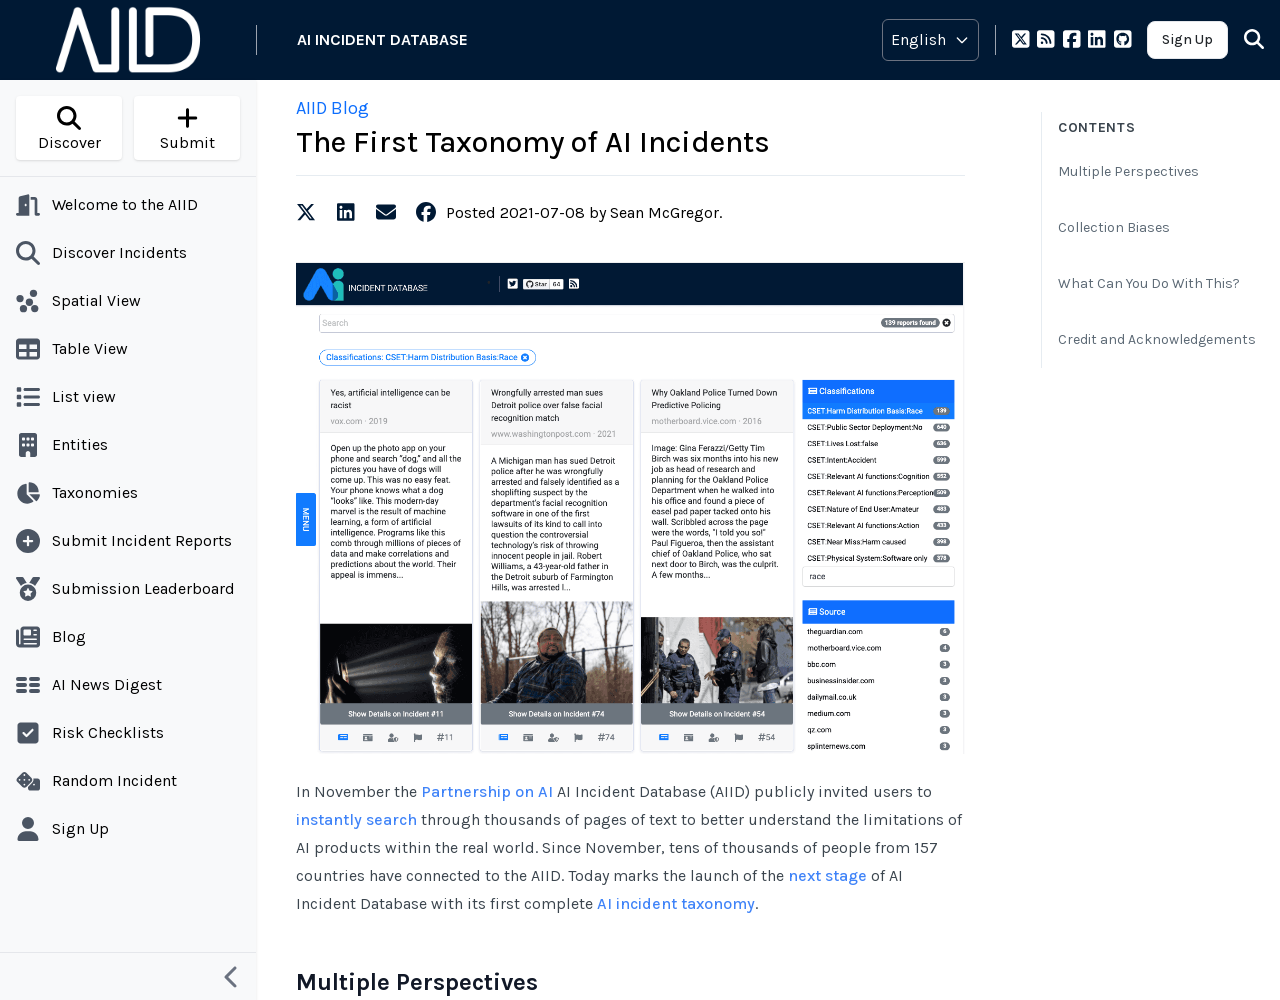

Verified blog content contains expected text about Partnership on AI Incident Database
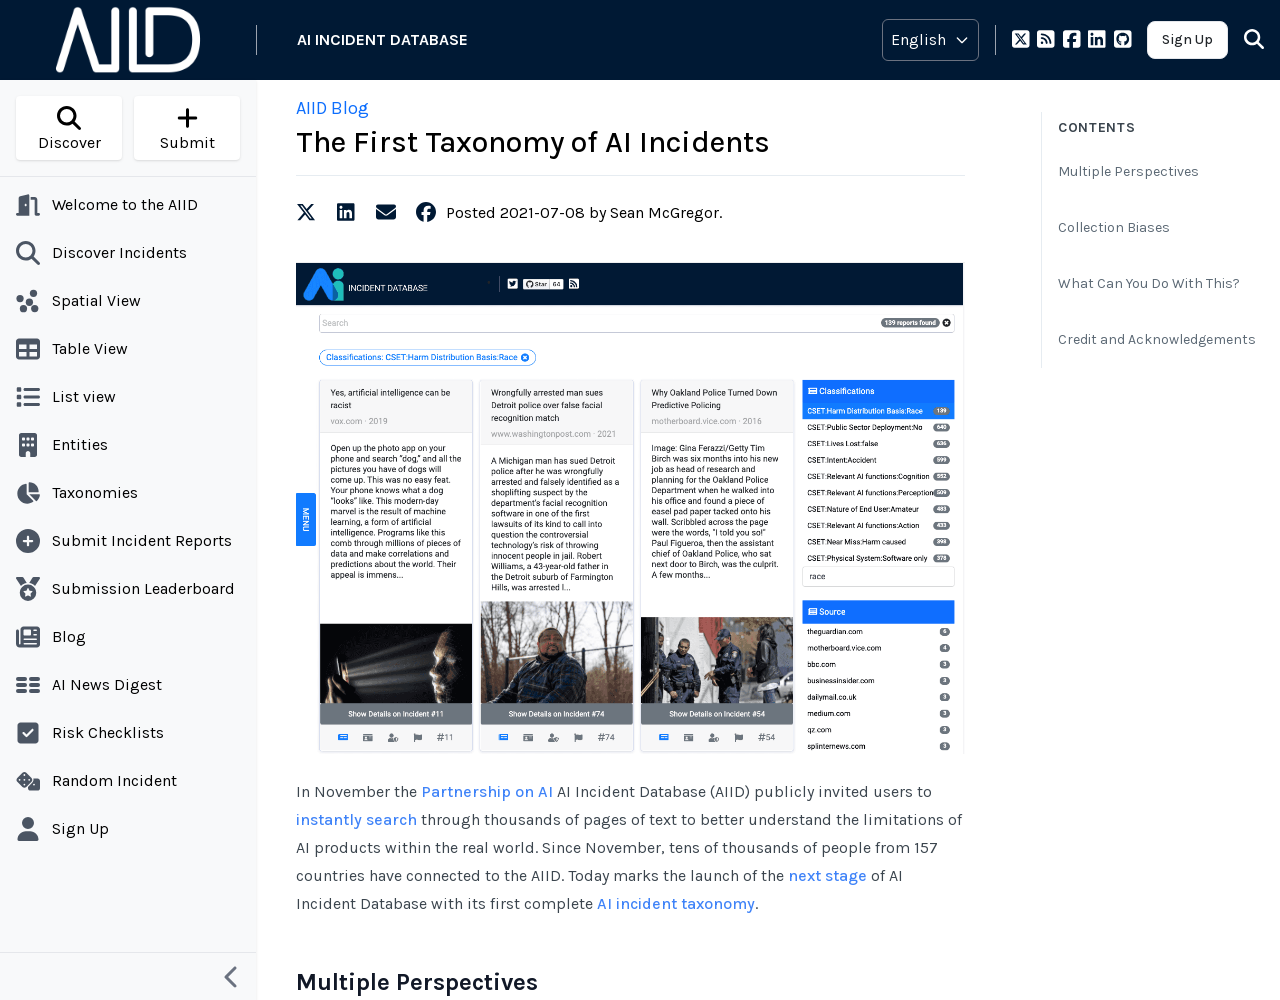

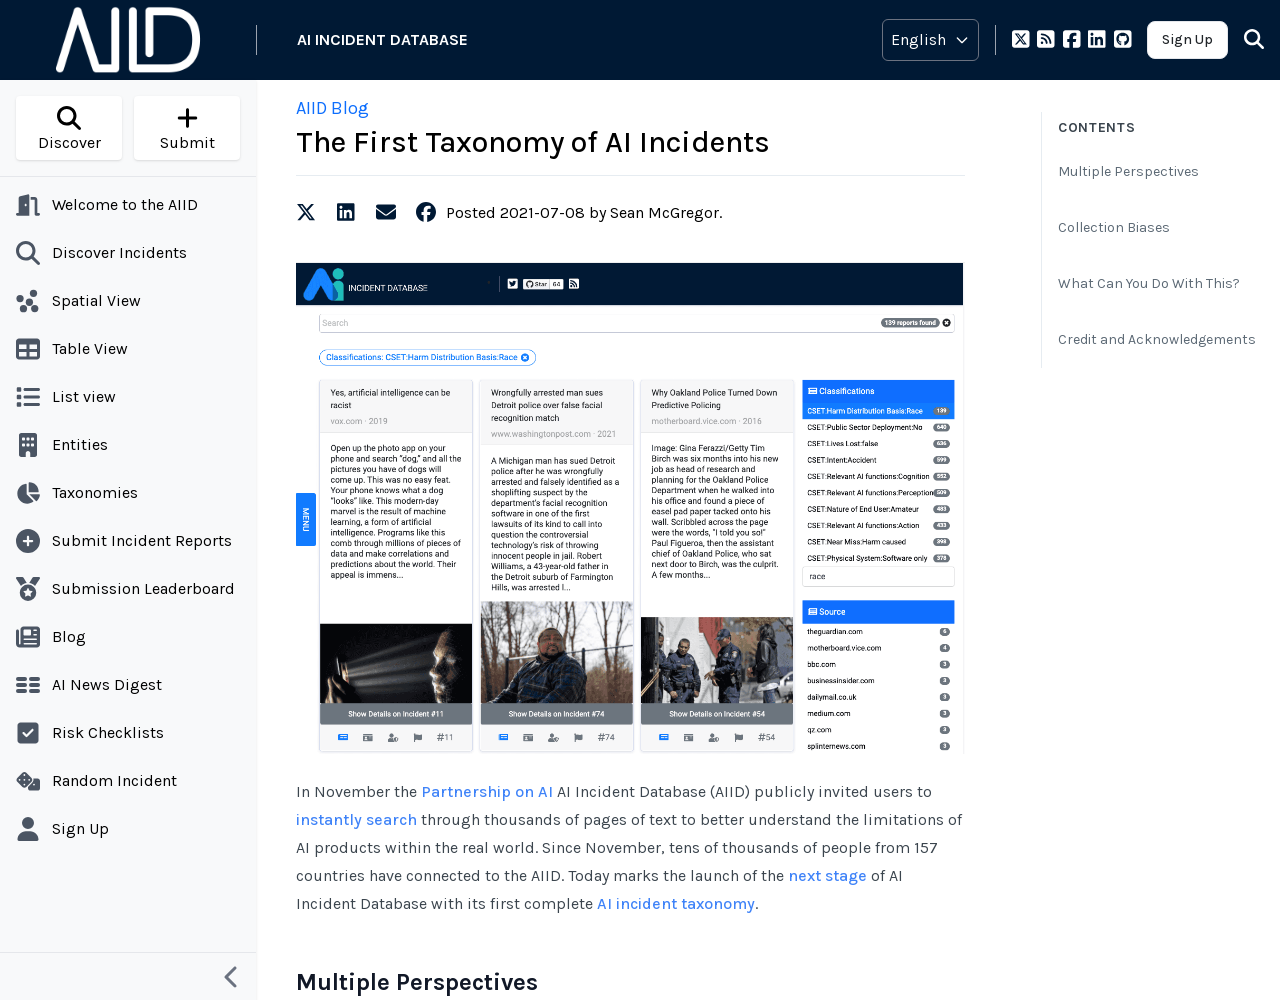